Navigates to W3Schools Python tutorial page and clicks on the "Python Operators" link to test hyperlink navigation

Starting URL: https://www.w3schools.com/python/default.asp

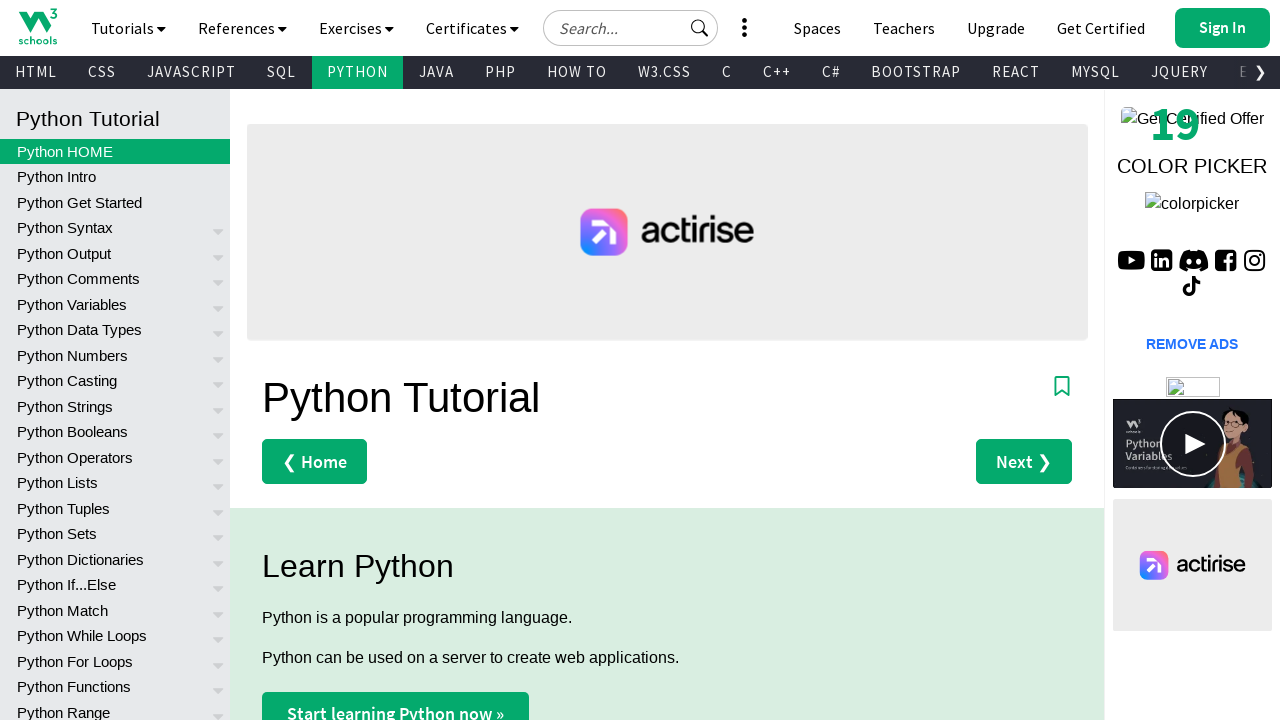

Clicked on the Python Operators hyperlink at (115, 457) on text=Python Operators
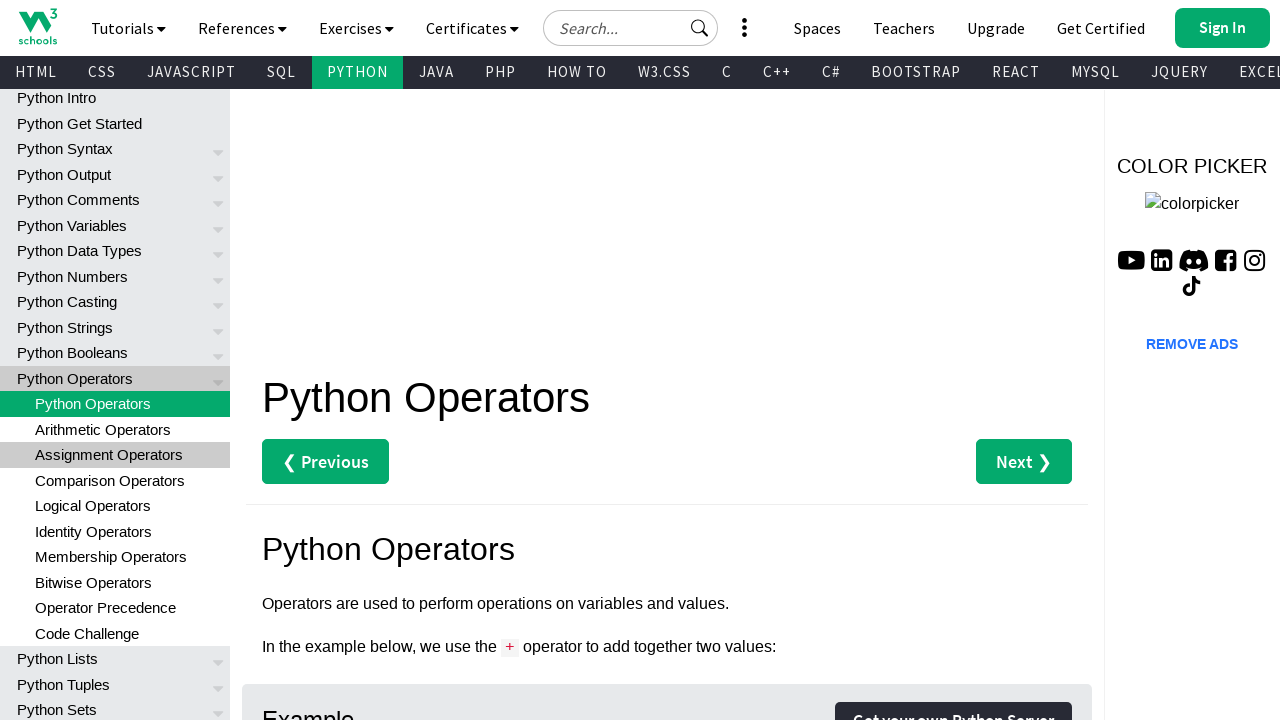

Waited for Python Operators page to load completely
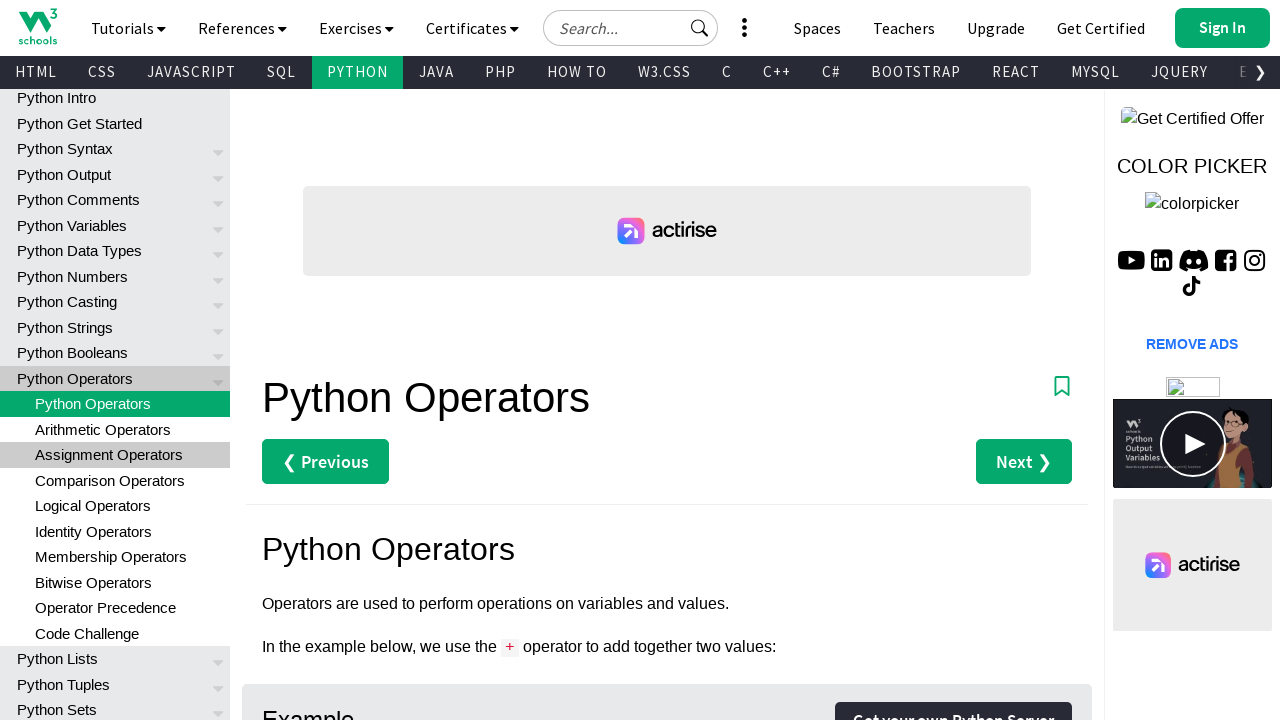

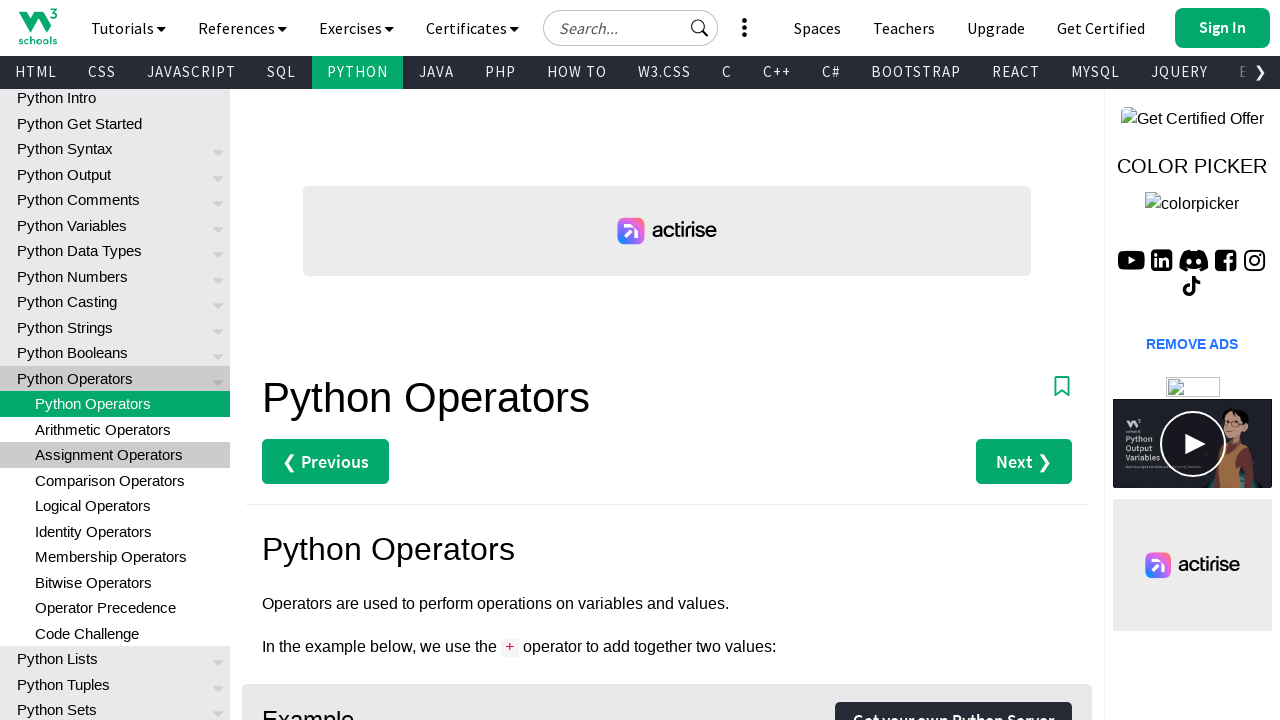